Navigates to Rahul Shetty Academy website and verifies the page loads by checking the page title.

Starting URL: https://rahulshettyacademy.com

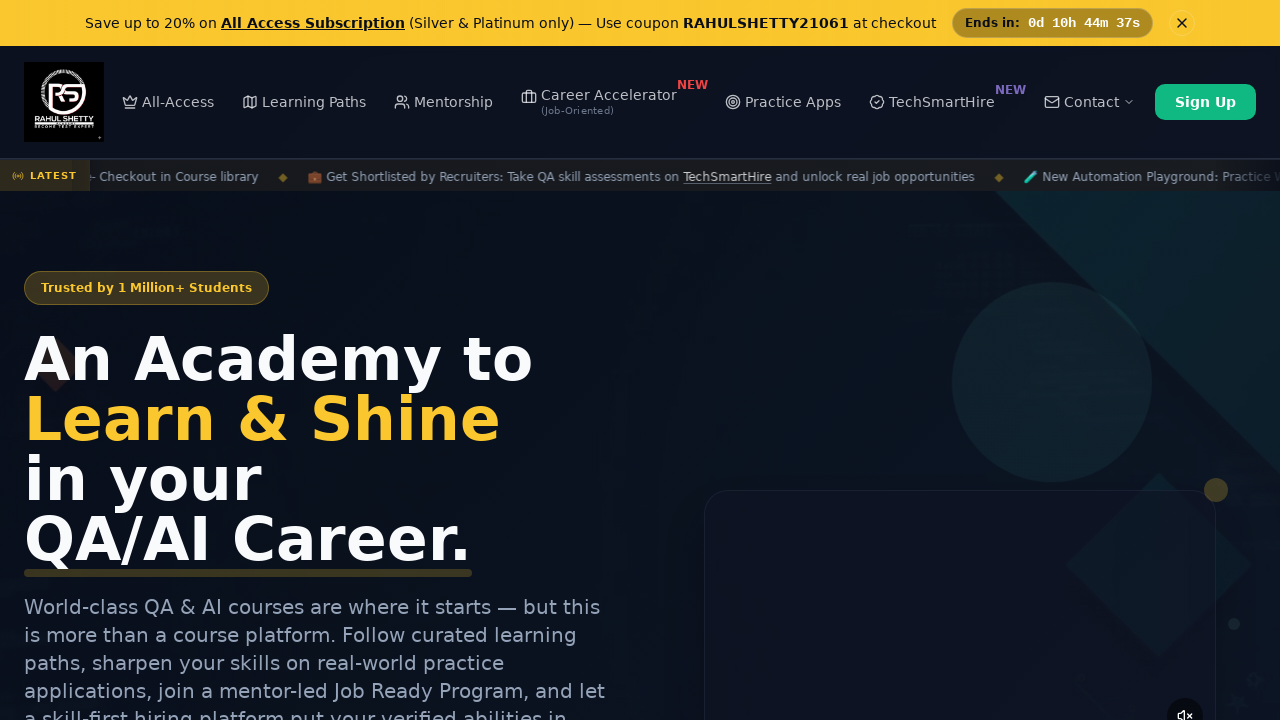

Waited for page DOM to load on Rahul Shetty Academy website
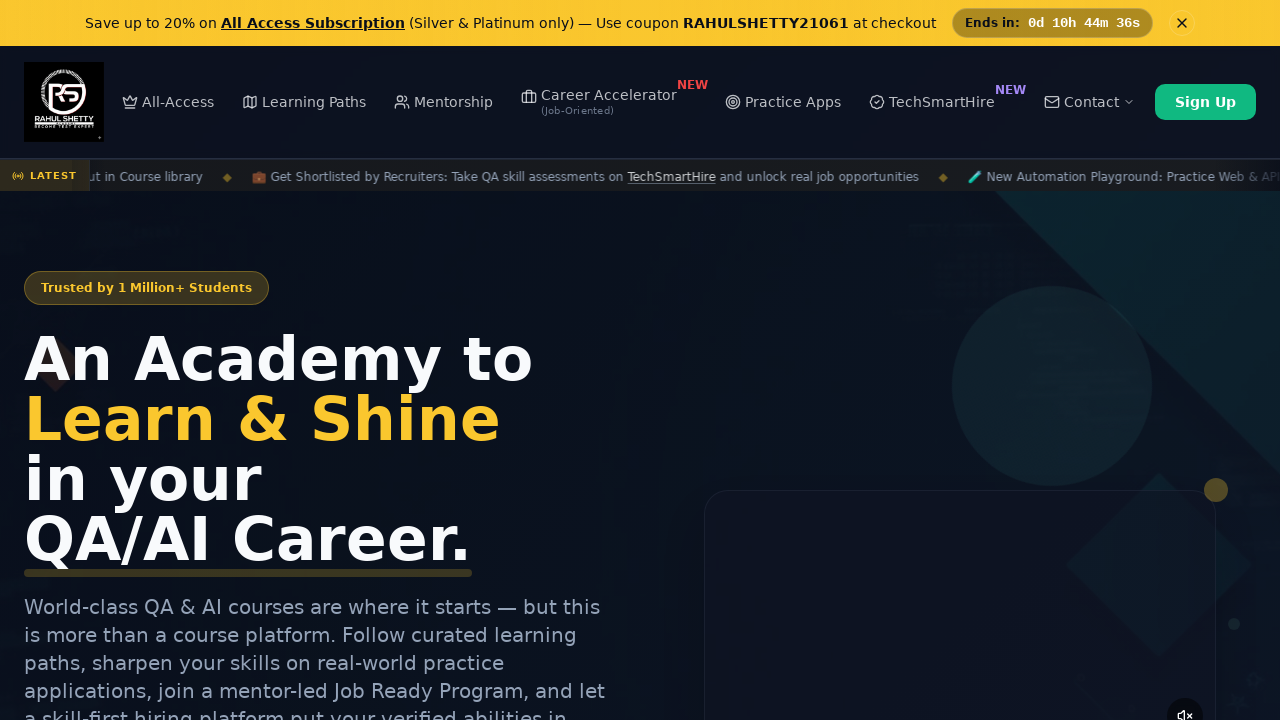

Retrieved and printed page title
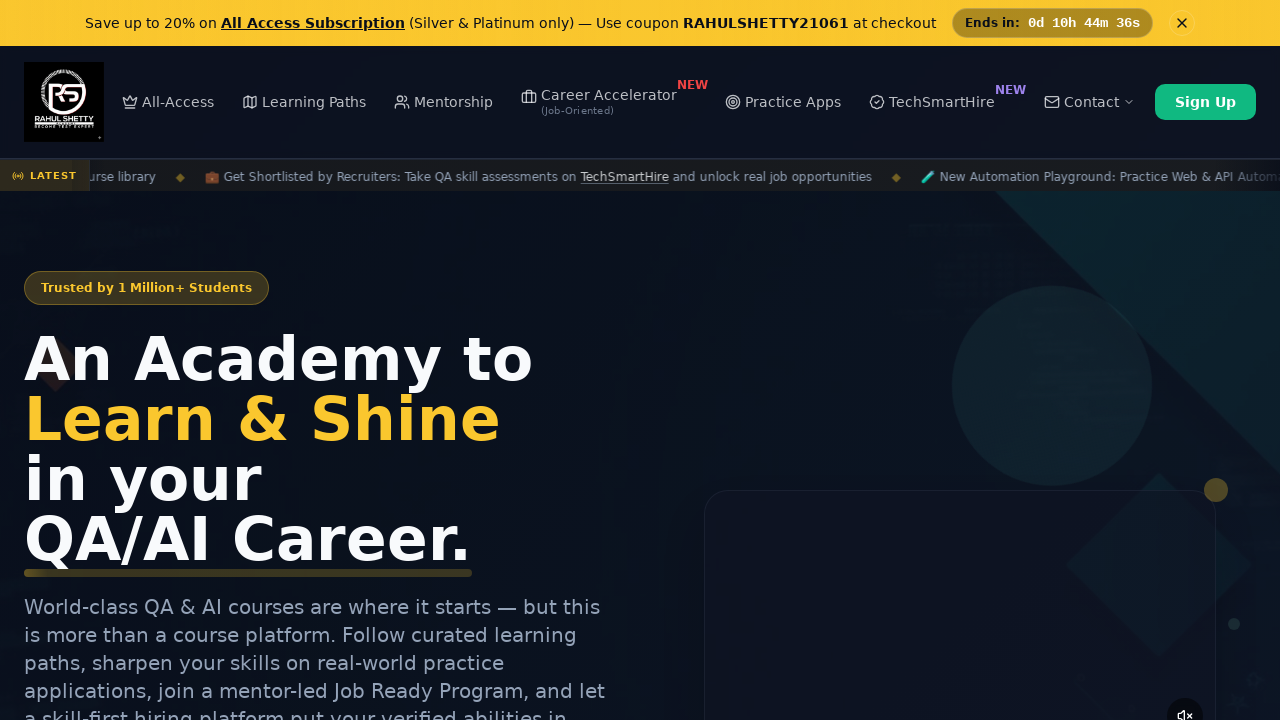

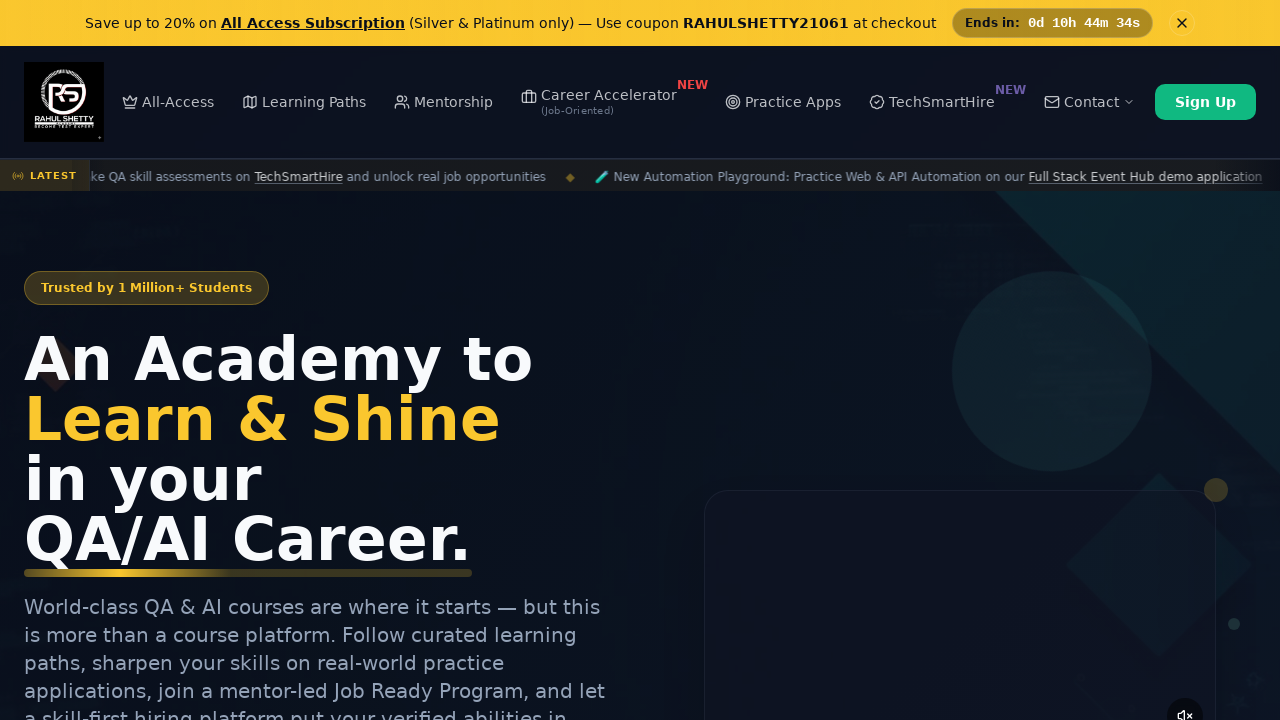